Tests the EON package ordering option by navigating to EON packages, clicking order button, and filling out the order form with name, phone, and email fields, then clicking consent checkboxes and order button.

Starting URL: https://telemach.ba/

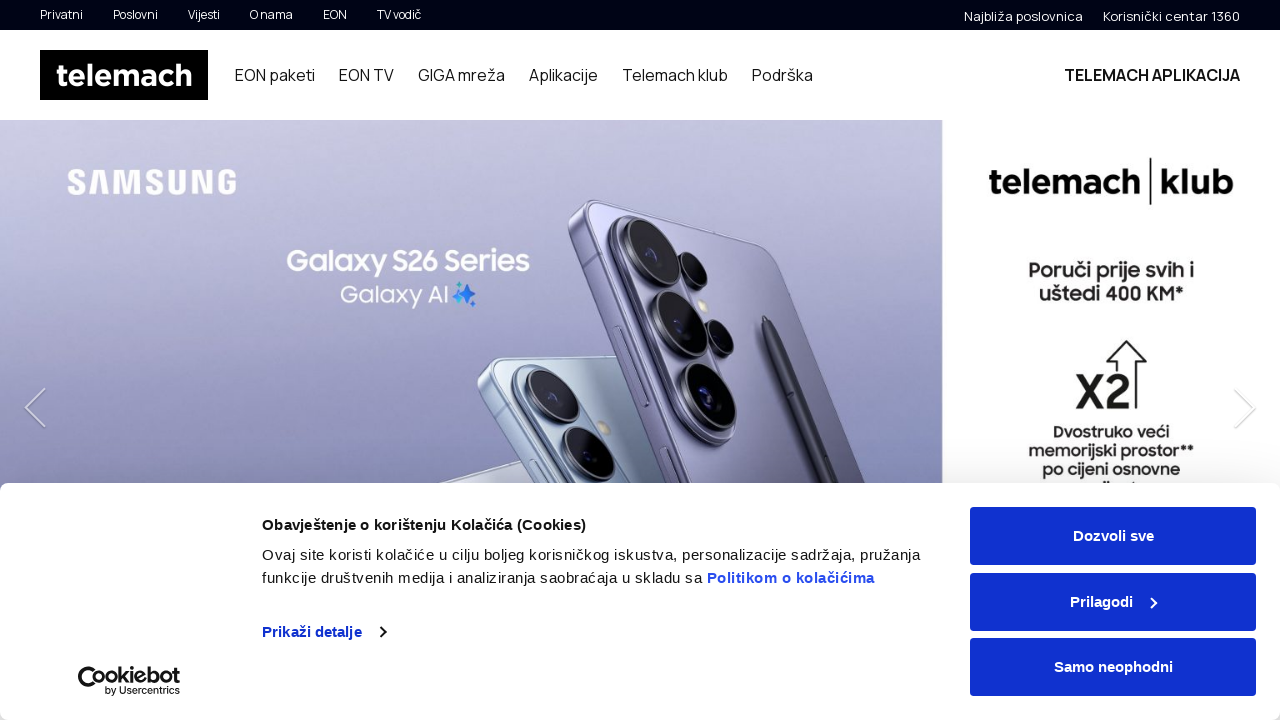

Clicked on EON Paketi navigation button at (275, 75) on #siteHeader > div.container > div > div > nav > ul > li:nth-child(1) > a
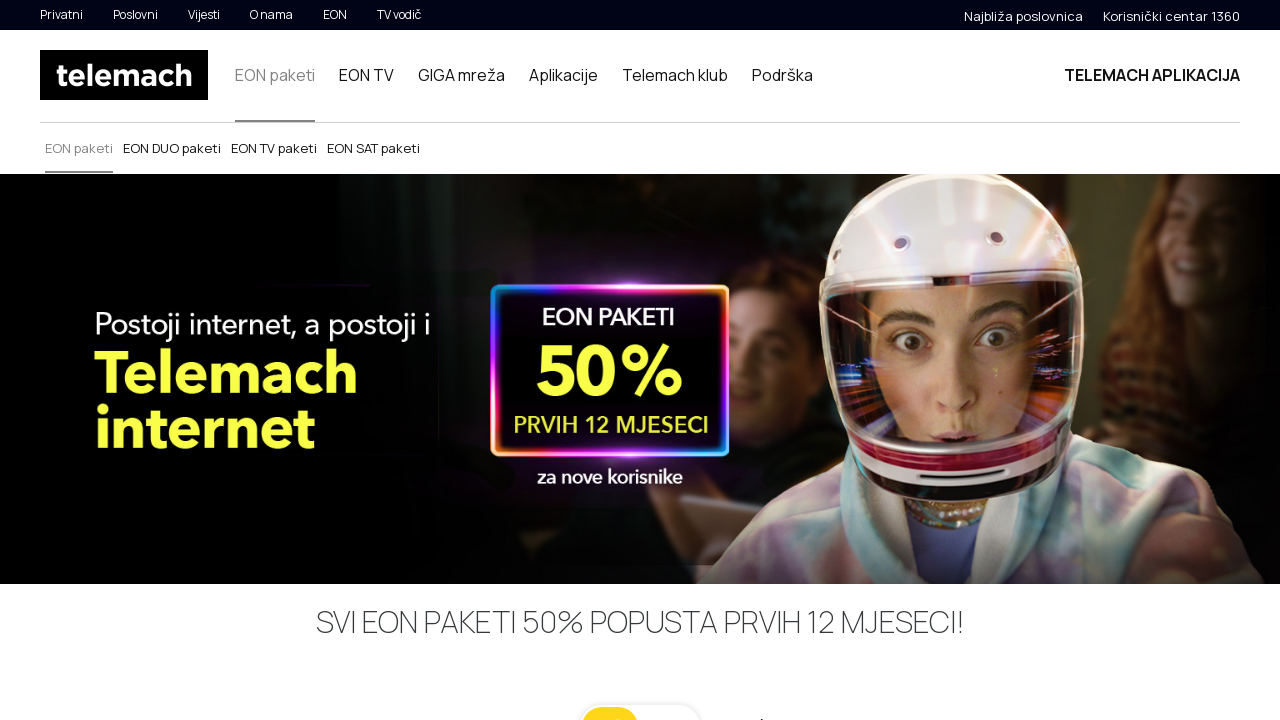

Waited for EON packages page to load
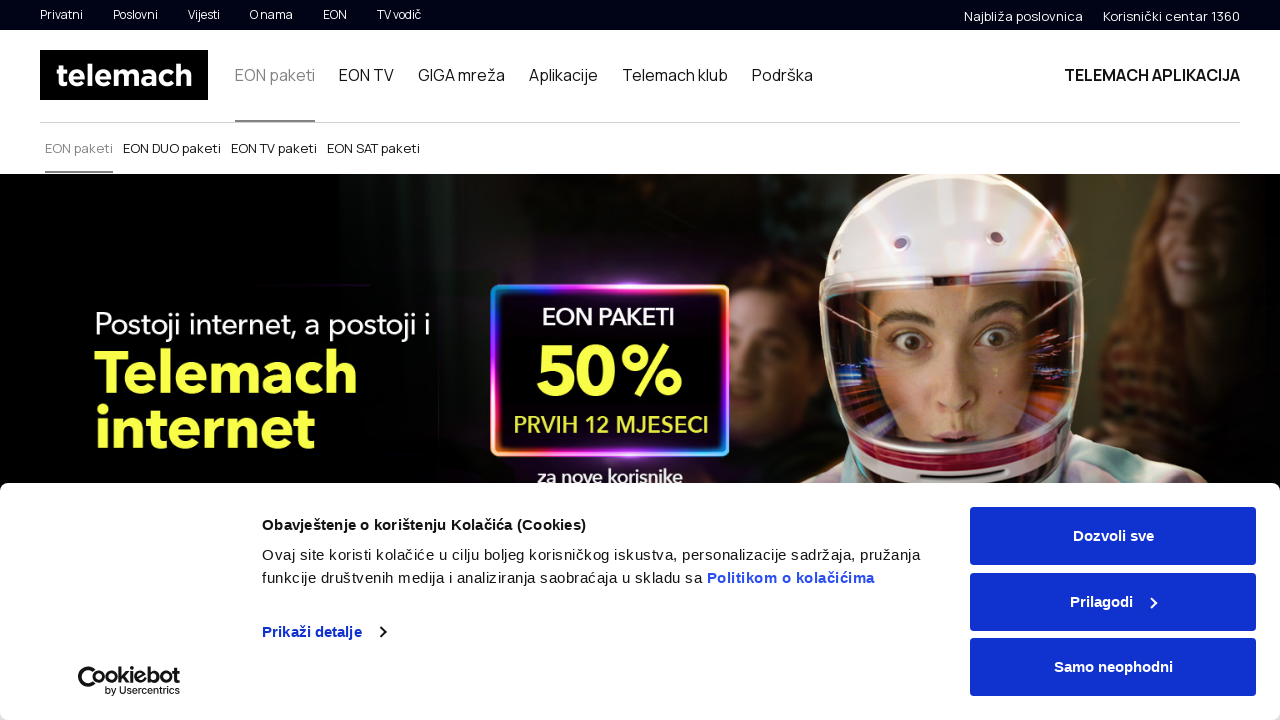

Scrolled down to view EON packages
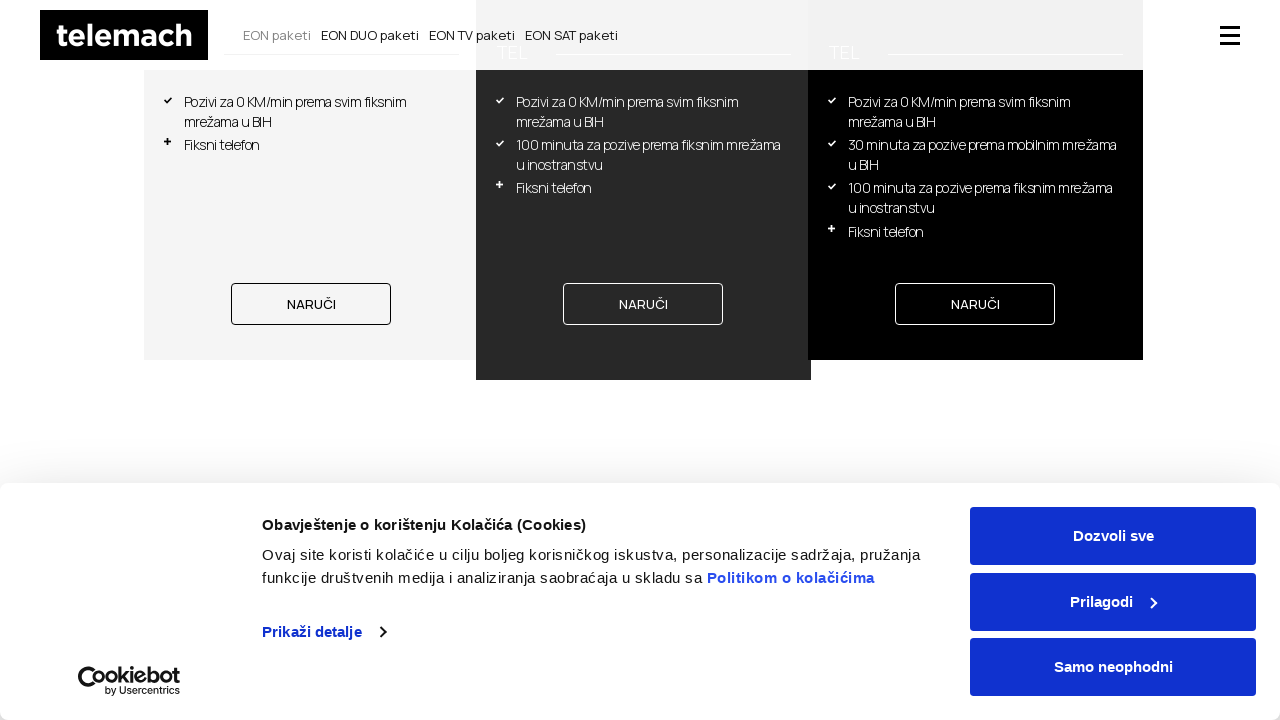

Waited for packages to render after scroll
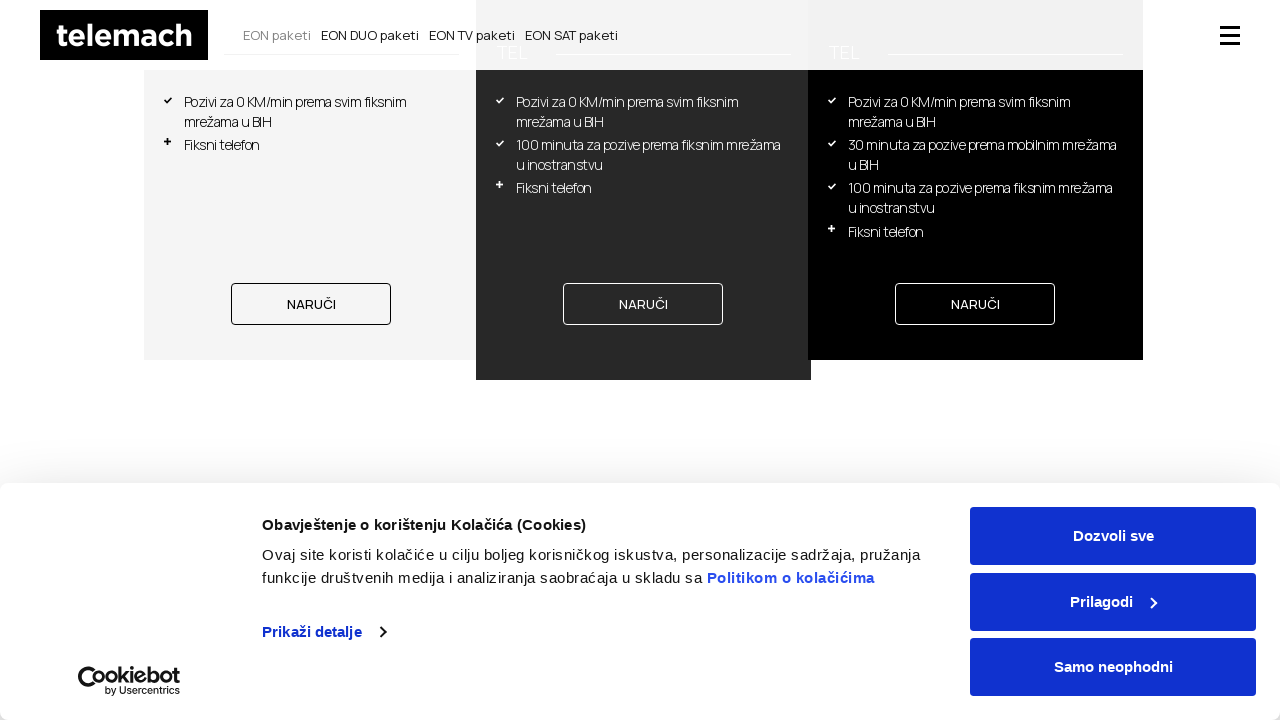

Clicked order button for EON package at (643, 304) on body > div.page-wrap > section.eon-vertical-packages.js-eon-vertical-packages.js
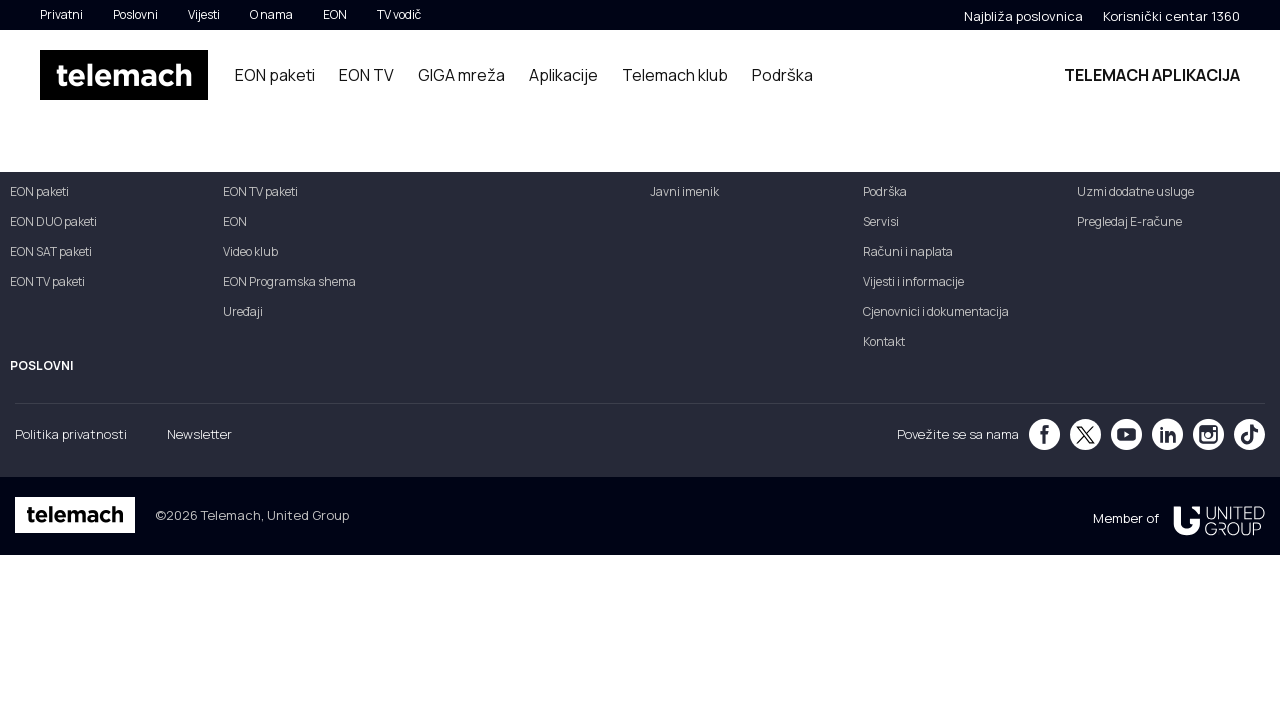

Waited for order form to load
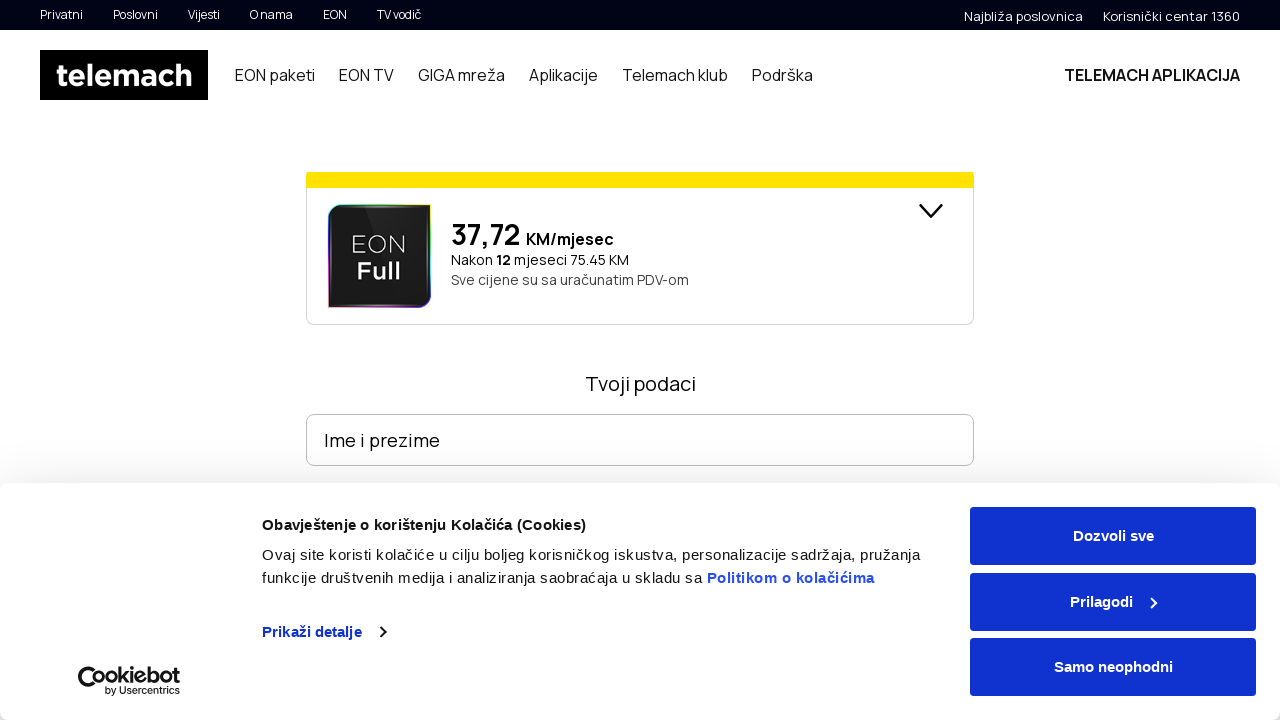

Filled name field with 'Marko Markovic' on #content > section > div > div.package-container > div.form-wrapper > form > div
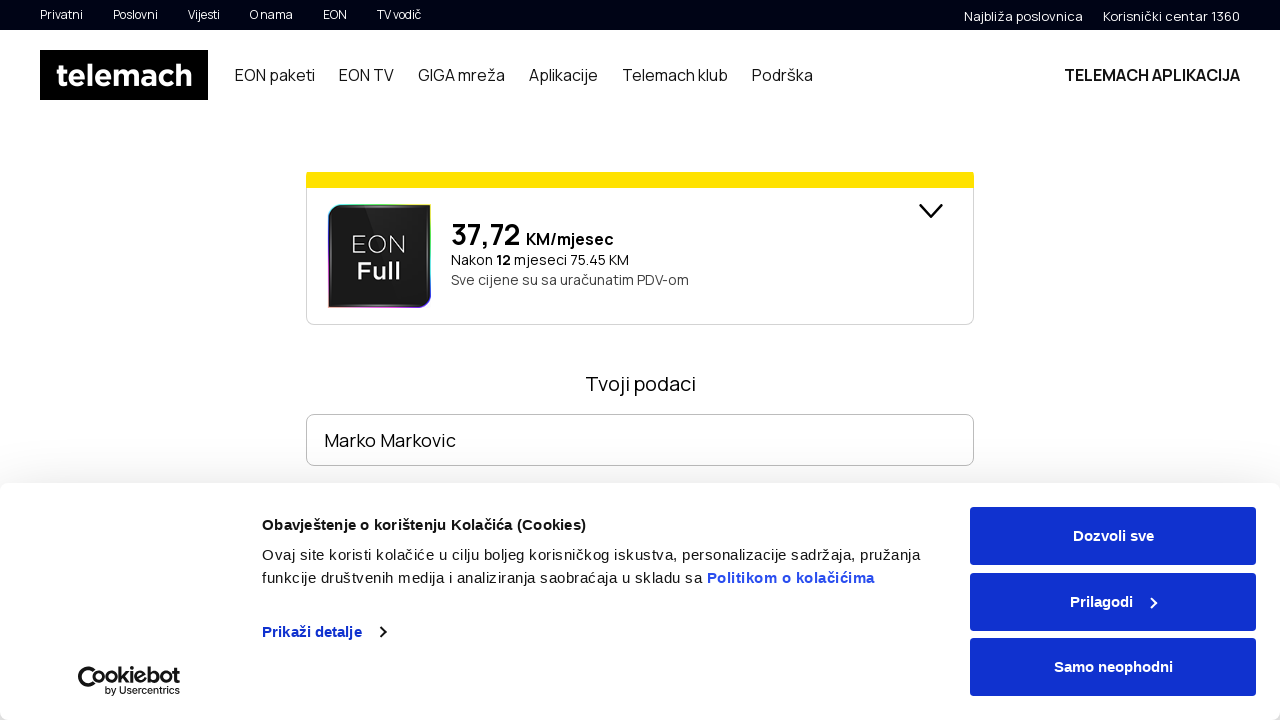

Filled phone field with '061 555 777' on #content > section > div > div.package-container > div.form-wrapper > form > div
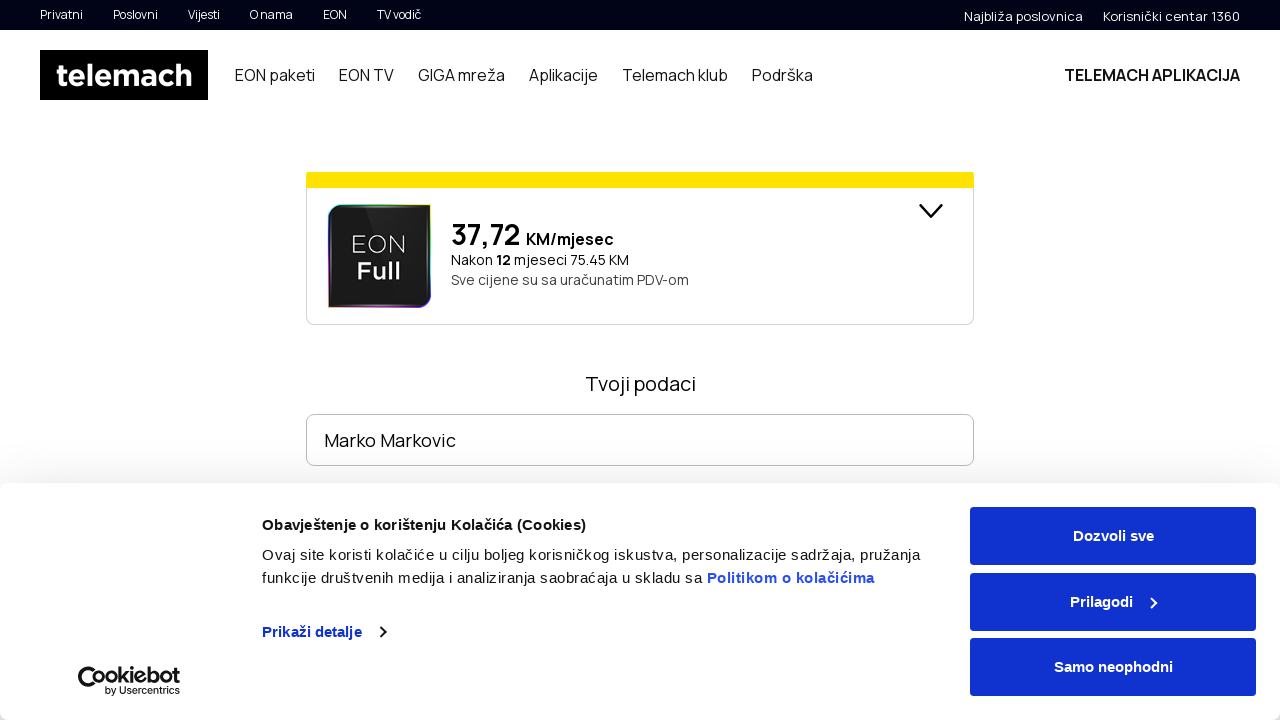

Filled email field with 'marko.test@gmail.com' on #content > section > div > div.package-container > div.form-wrapper > form > div
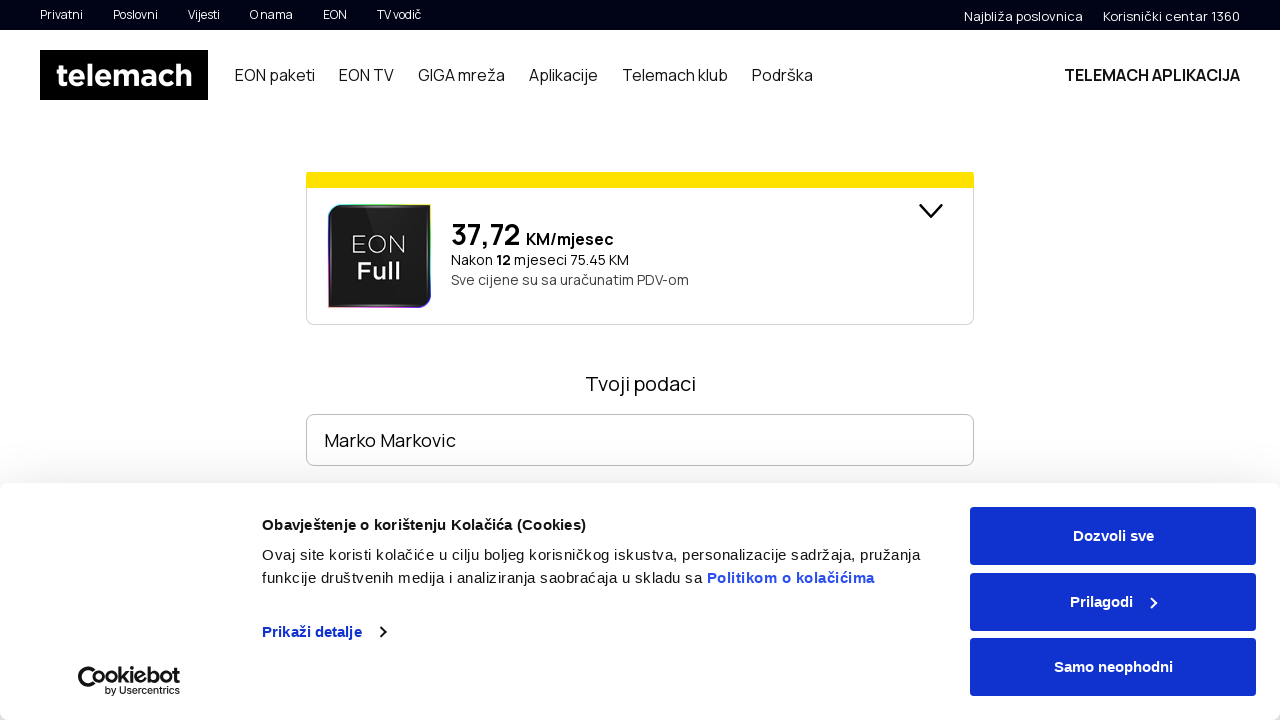

Scrolled down to view consent checkboxes
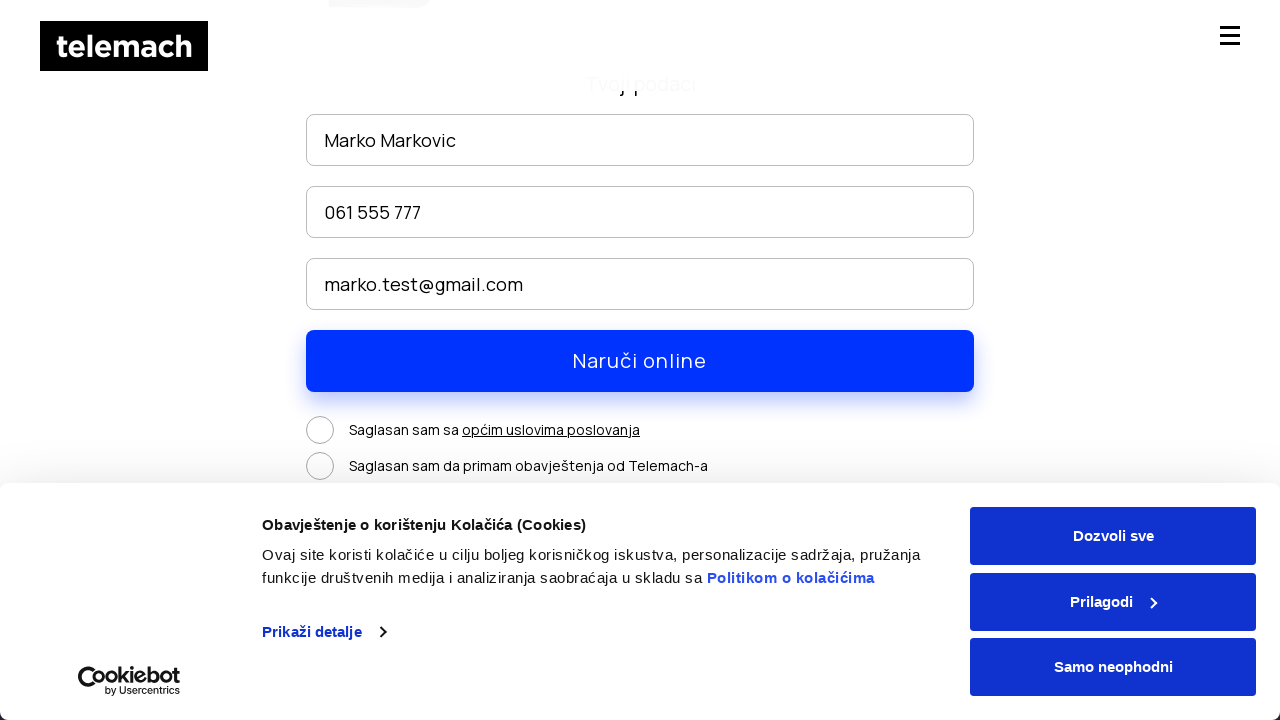

Waited for checkboxes to be visible
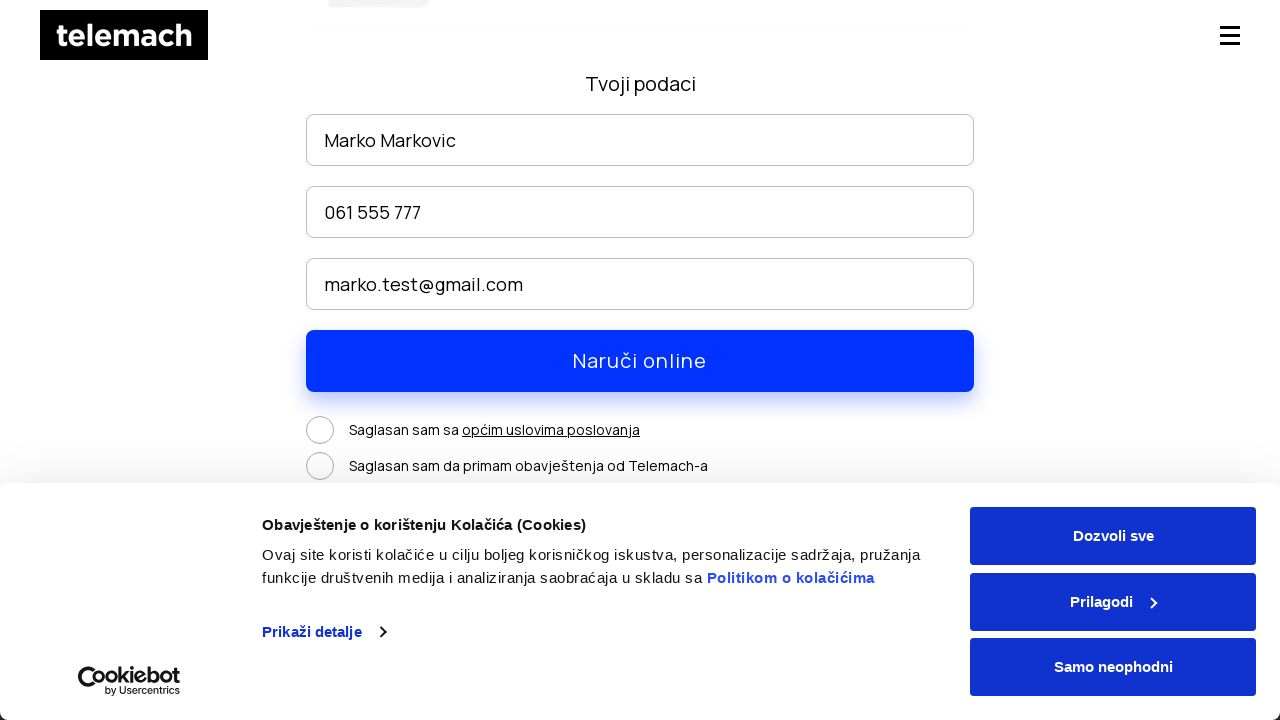

Clicked first consent checkbox at (320, 430) on #content > section > div > div.package-container > div.form-wrapper > form > div
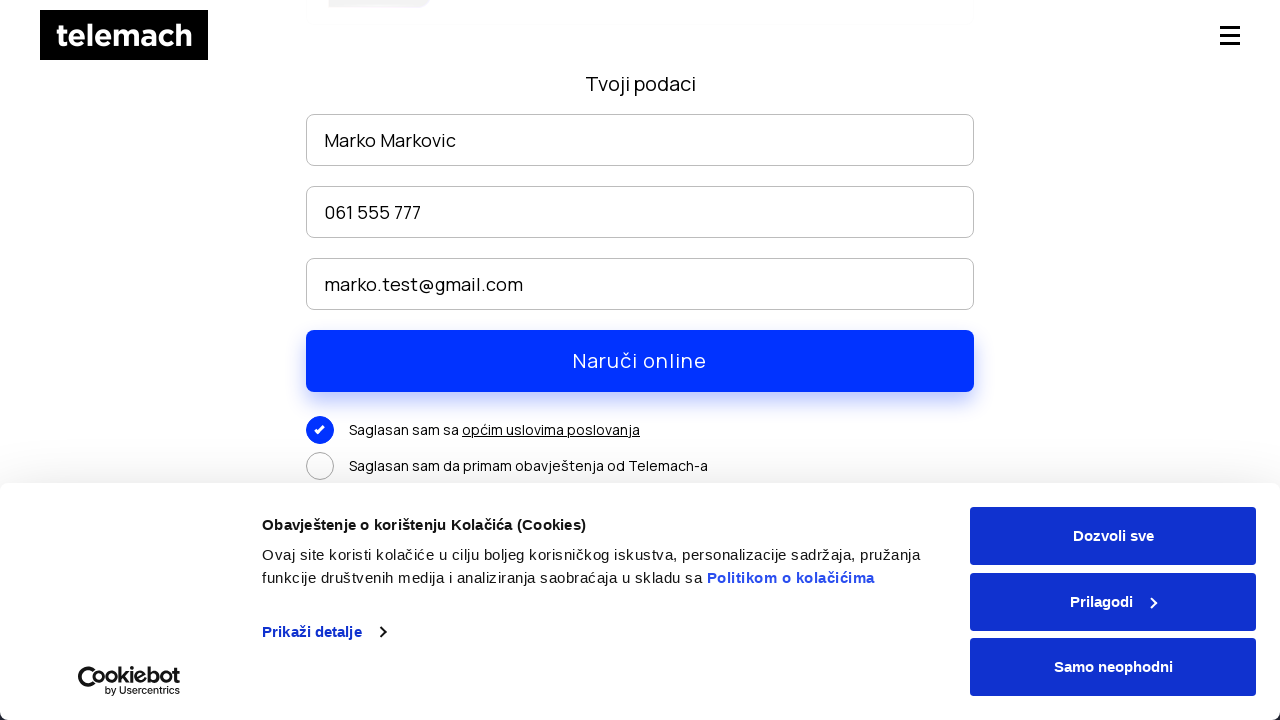

Clicked second consent checkbox at (320, 466) on #content > section > div > div.package-container > div.form-wrapper > form > div
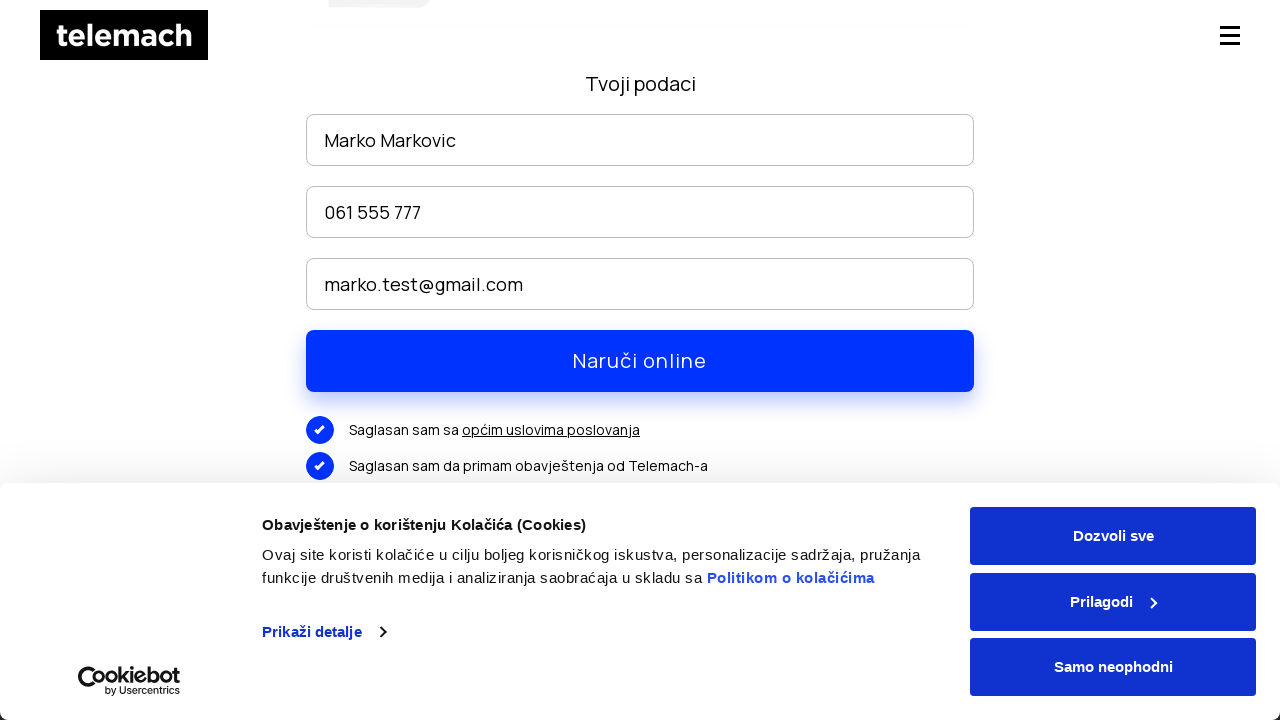

Clicked order button to submit form at (640, 361) on //input[@type='submit']
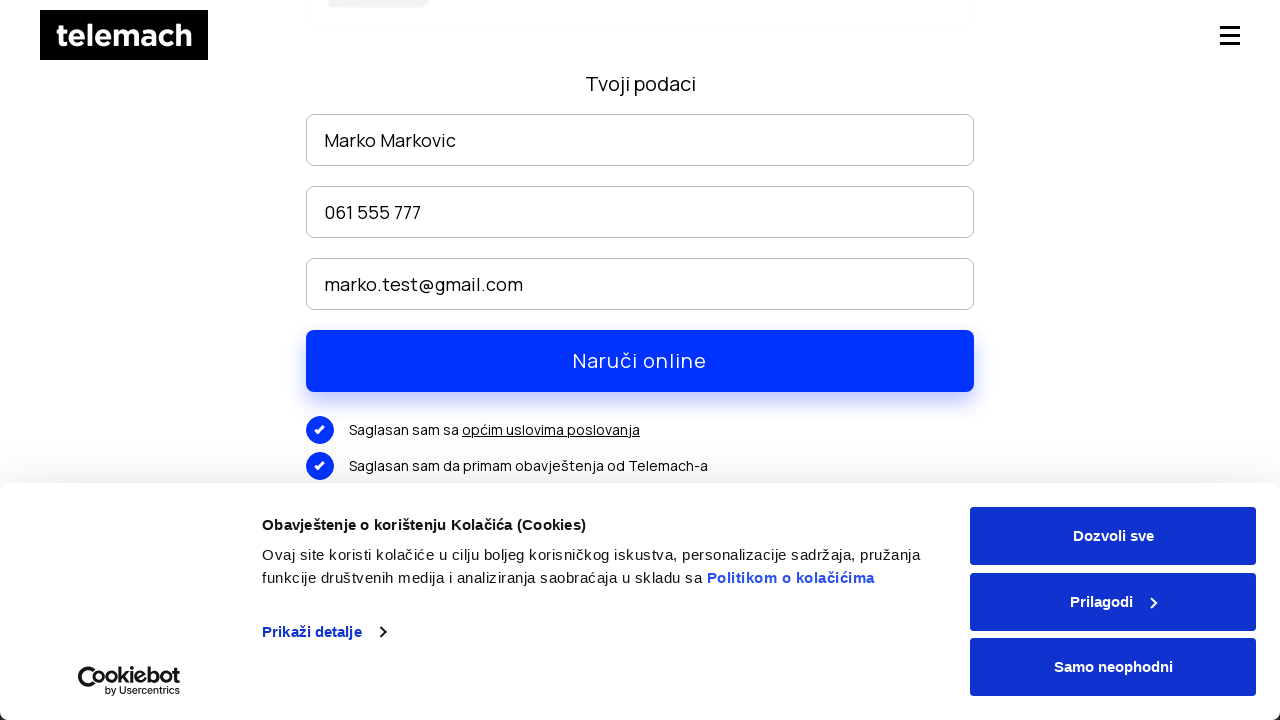

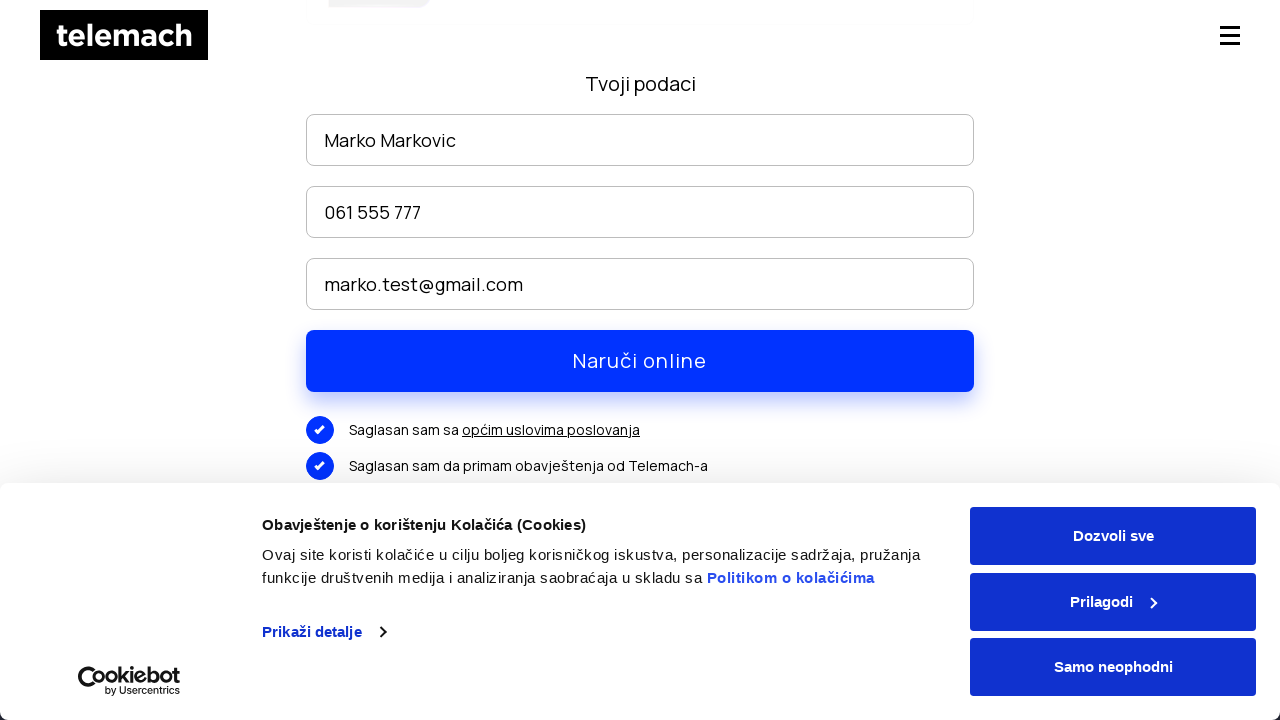